Tests Target.com search functionality by entering a search term and clicking the search button

Starting URL: https://www.target.com/

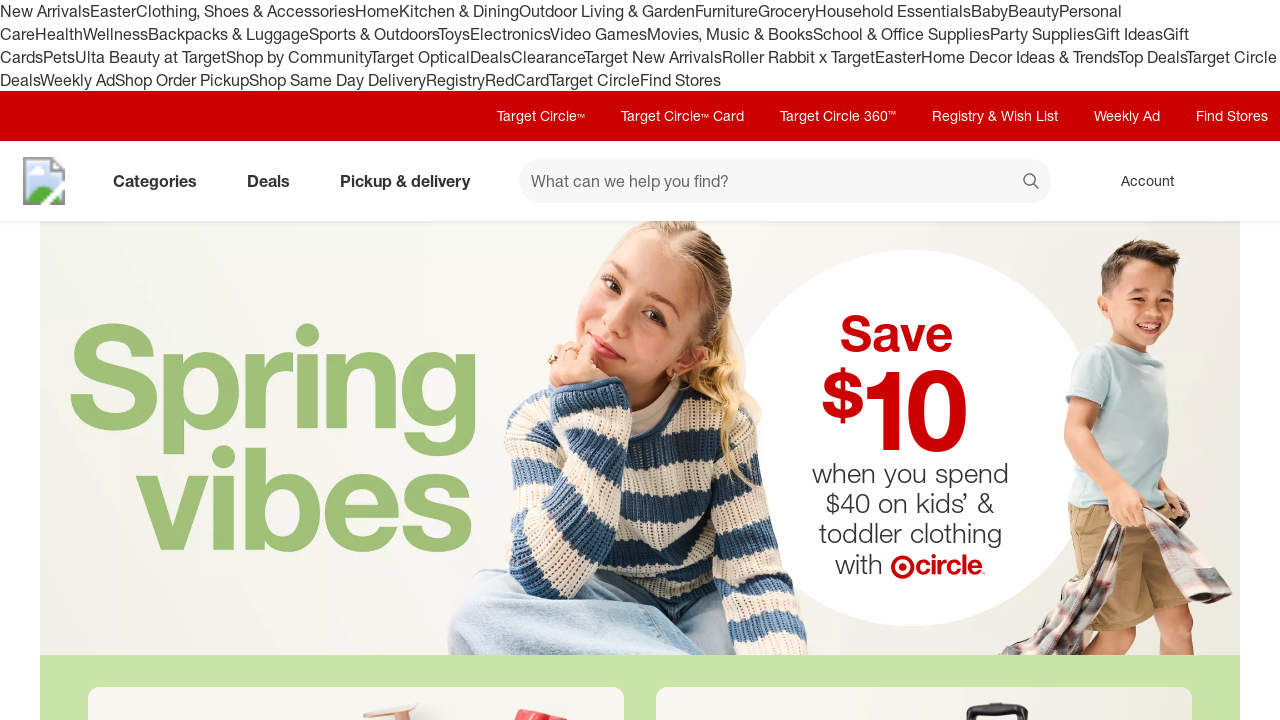

Filled search field with 'wireless headphones' on #search
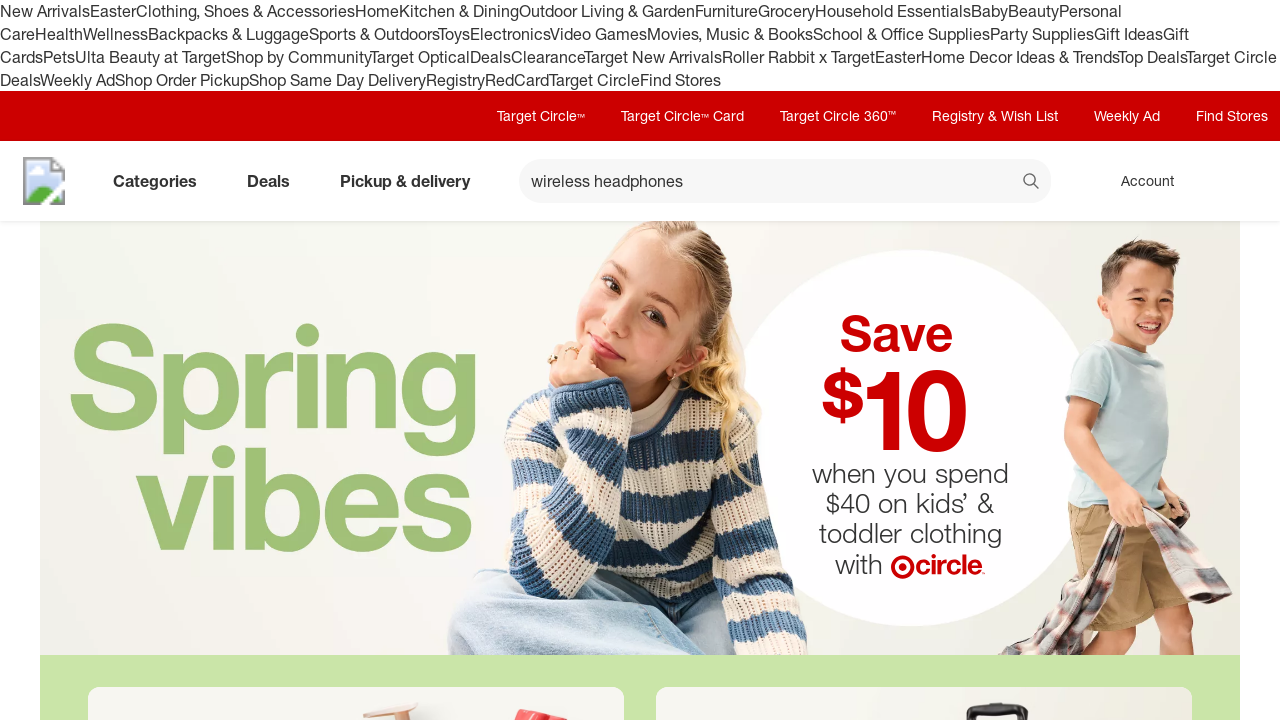

Clicked search button to execute search at (1032, 183) on xpath=//button[@data-test='@web/Search/SearchButton']
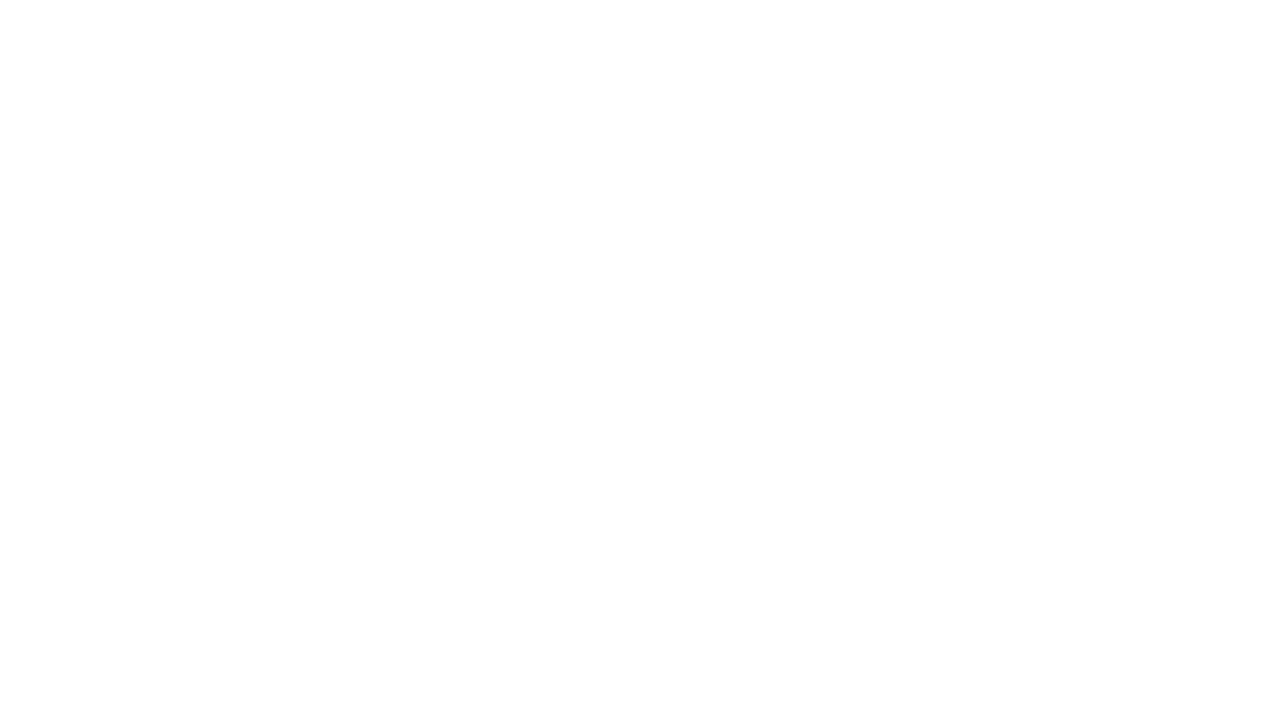

Search results page loaded successfully
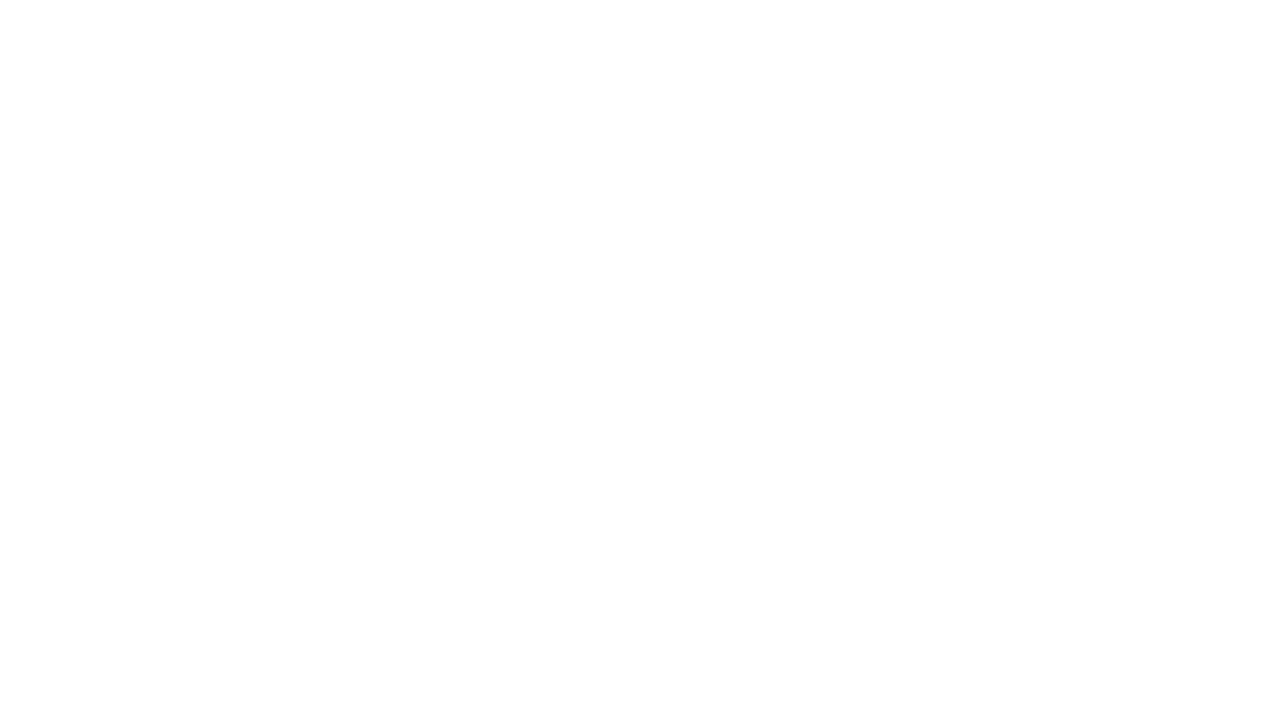

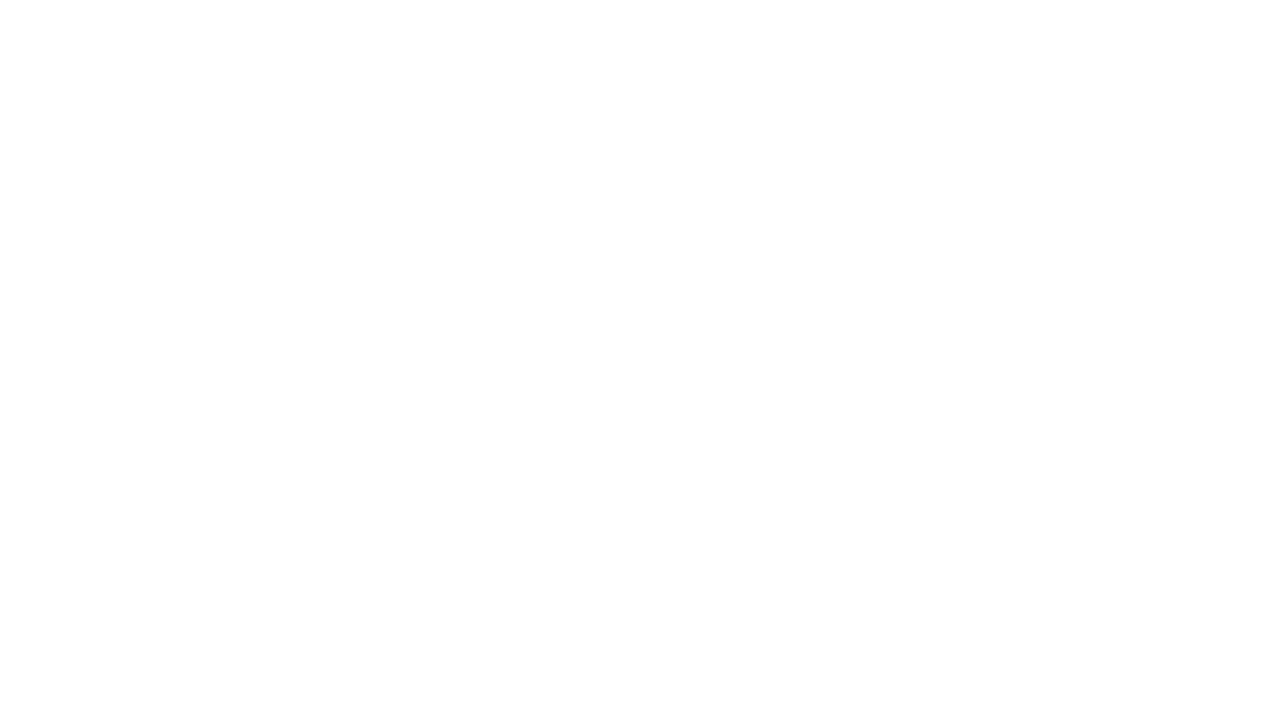